Navigates to a login practice page and verifies the page loads by checking the title

Starting URL: https://rahulshettyacademy.com/loginpagePractise/

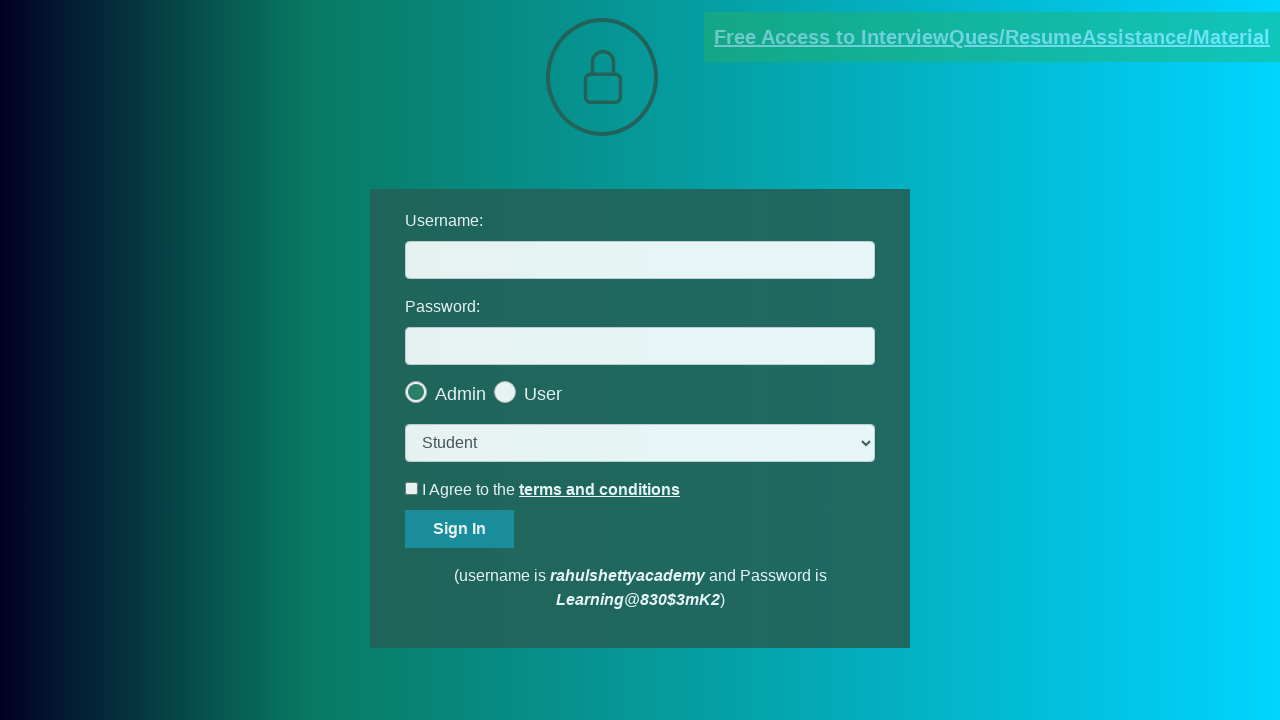

Page loaded and DOM content is interactive
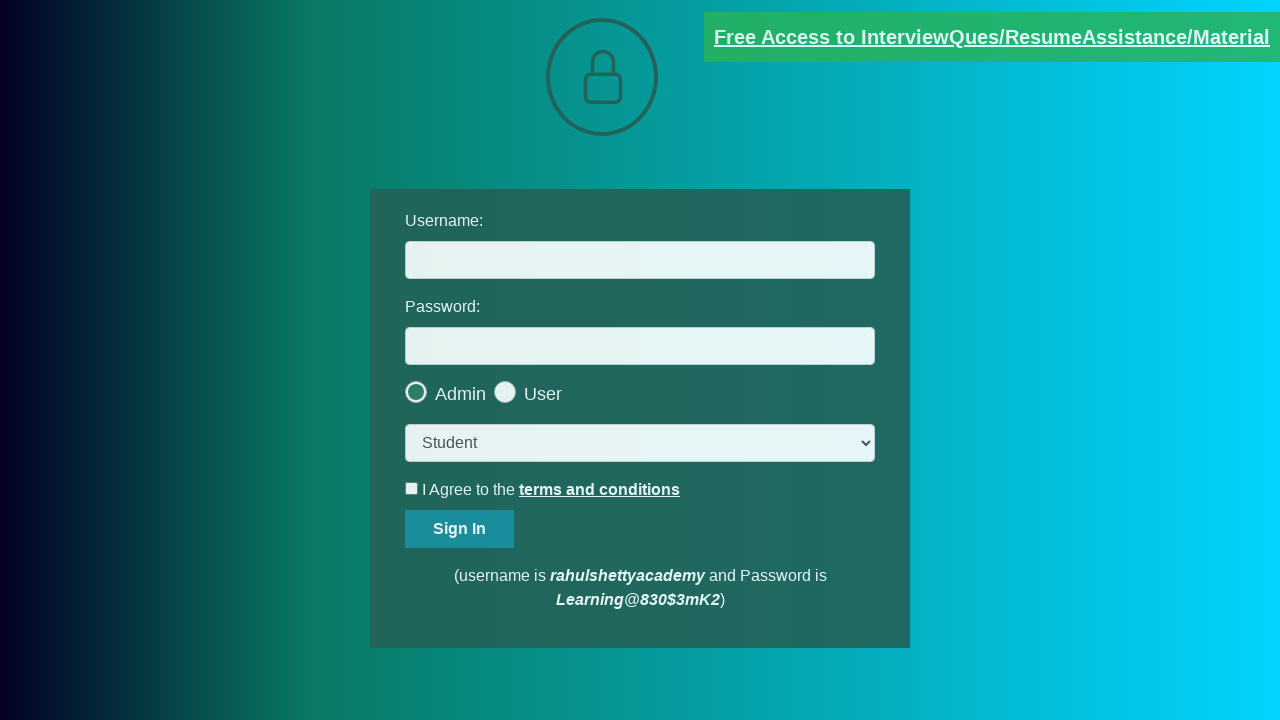

Retrieved page title: 'LoginPage Practise | Rahul Shetty Academy'
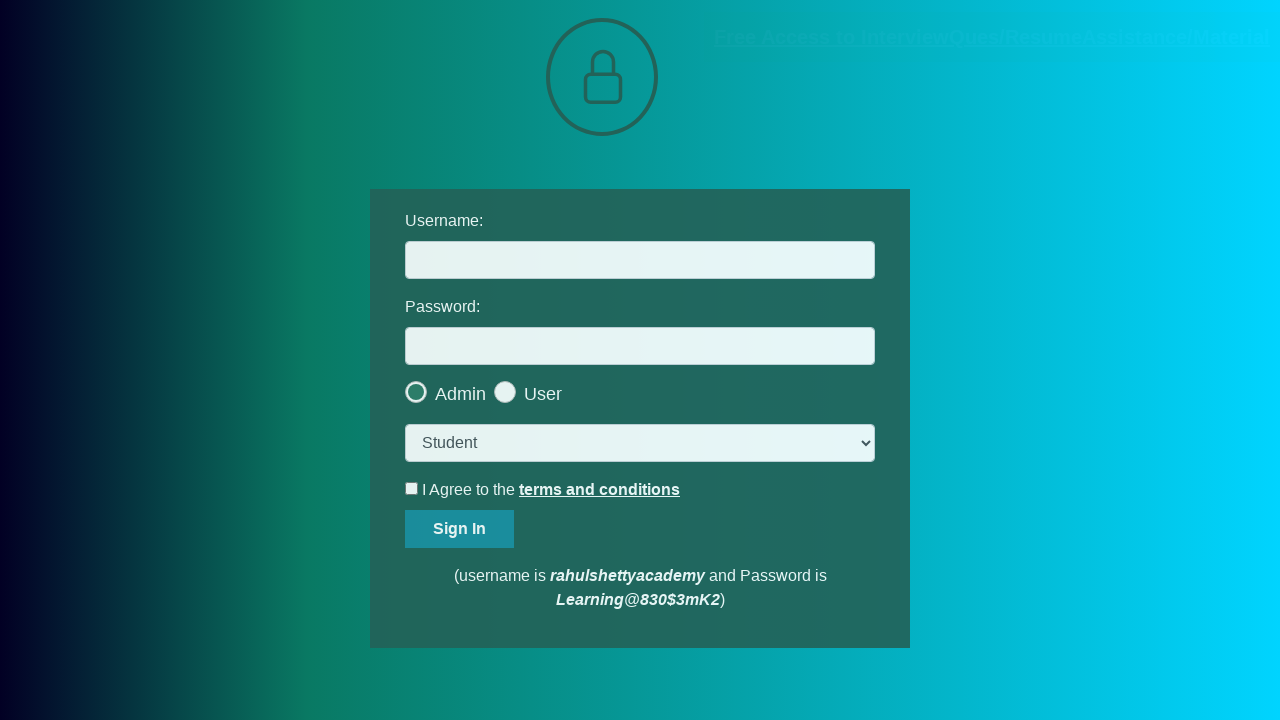

Verified page title is not empty
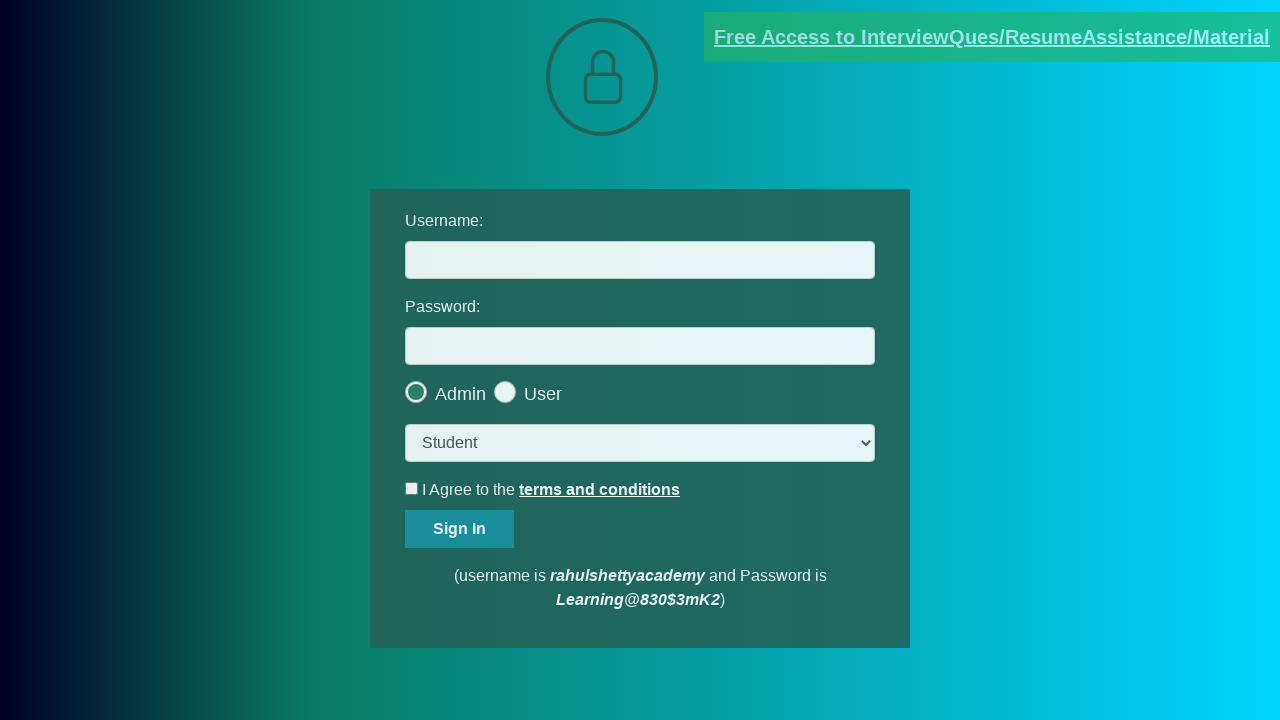

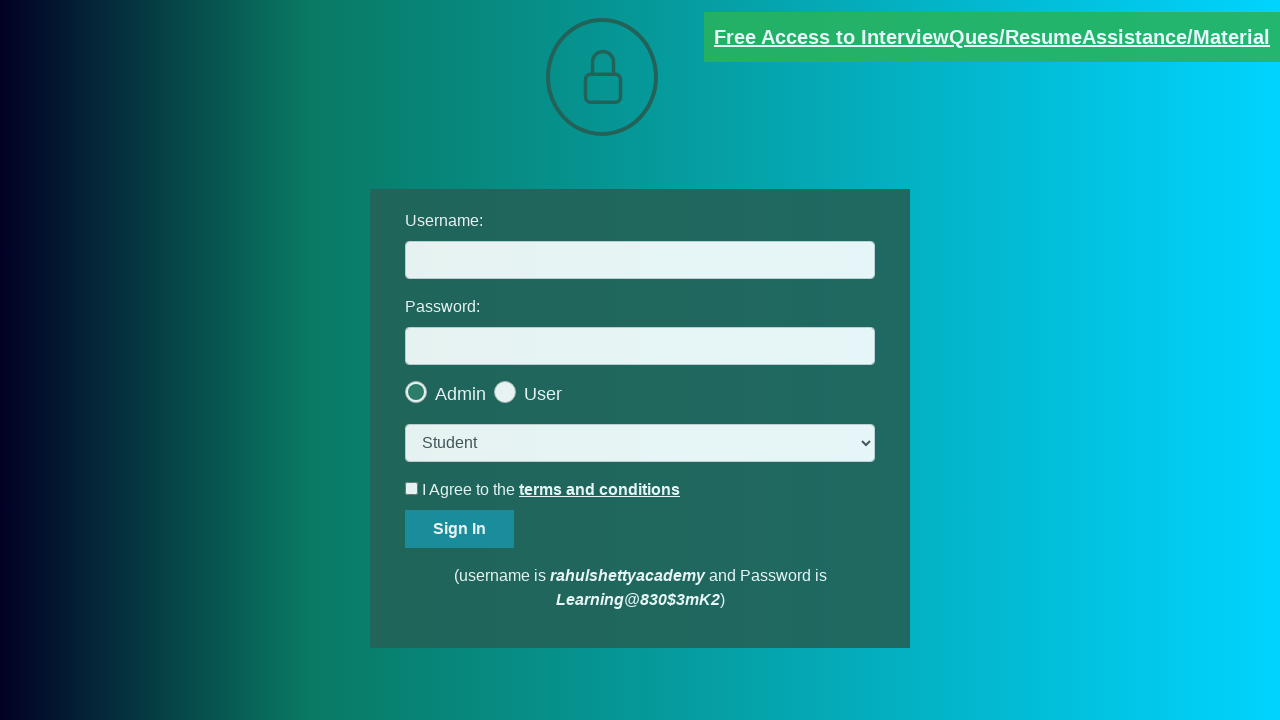